Tests slider section elements visibility including image, date, specialization on blog page

Starting URL: https://famcare.app

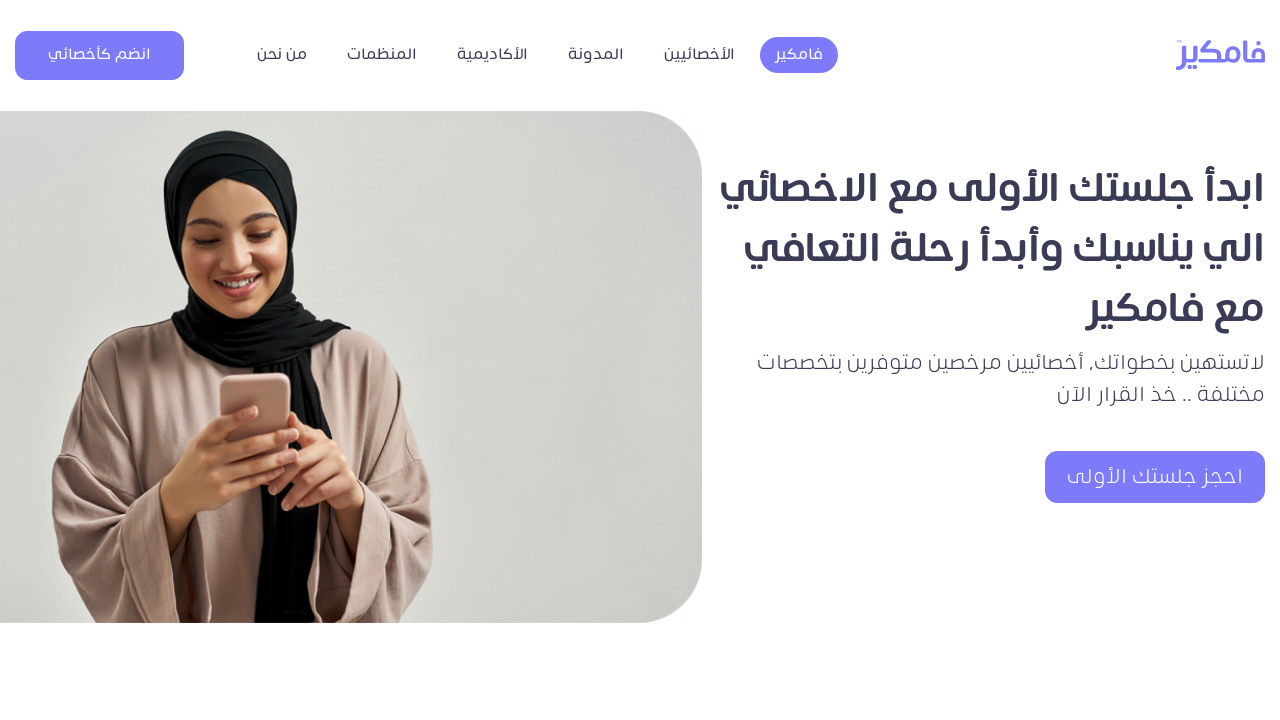

Clicked blog button to navigate to blog page at (596, 55) on xpath=//*[@title = 'المدونة']
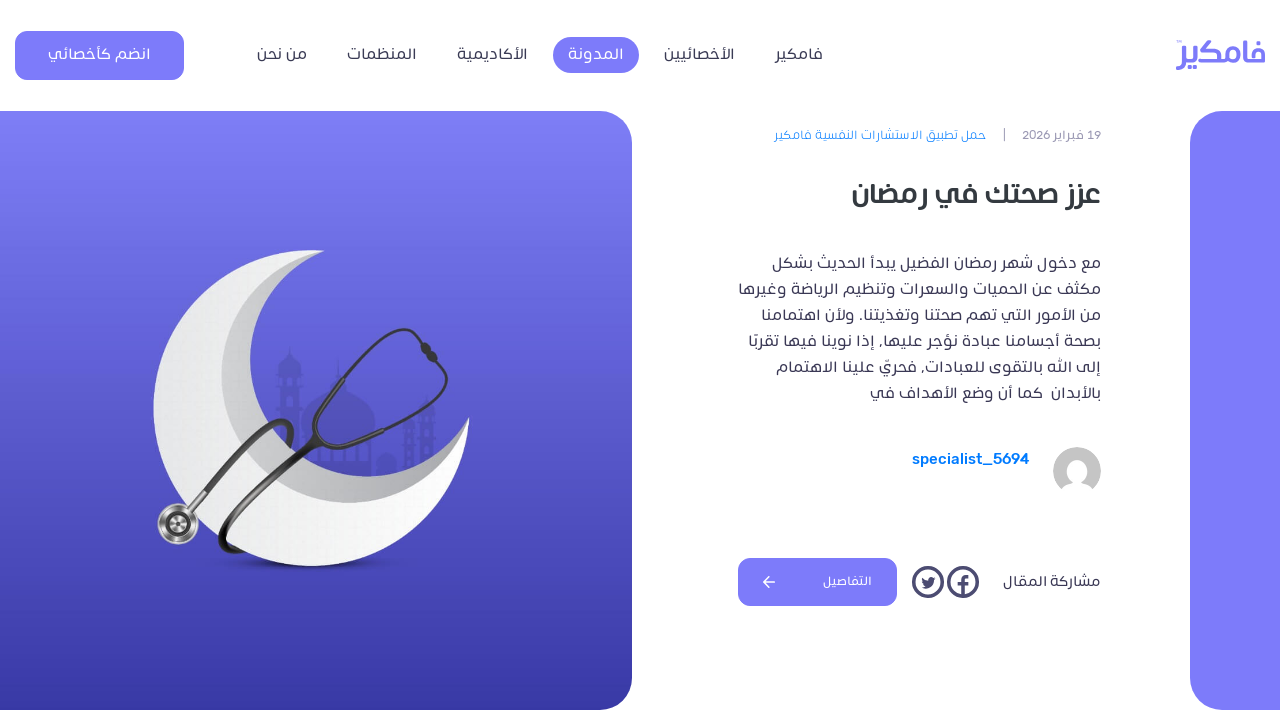

Slider section with active slide loaded and visible
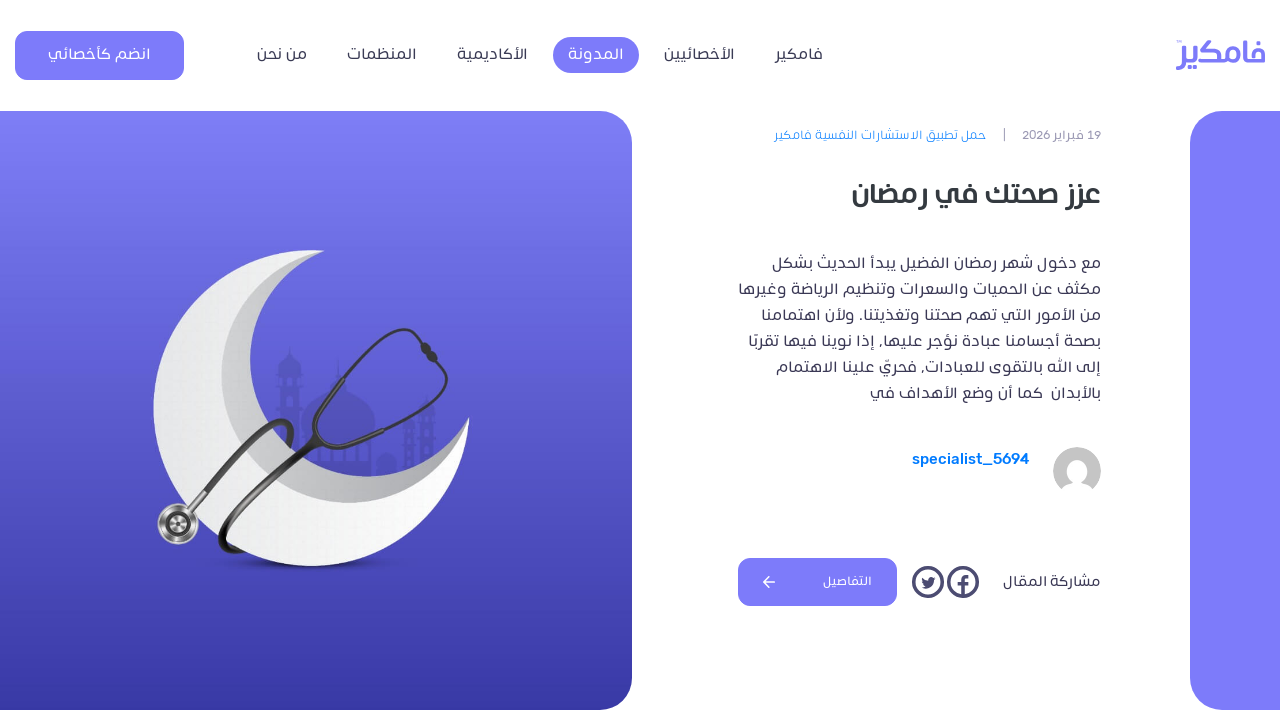

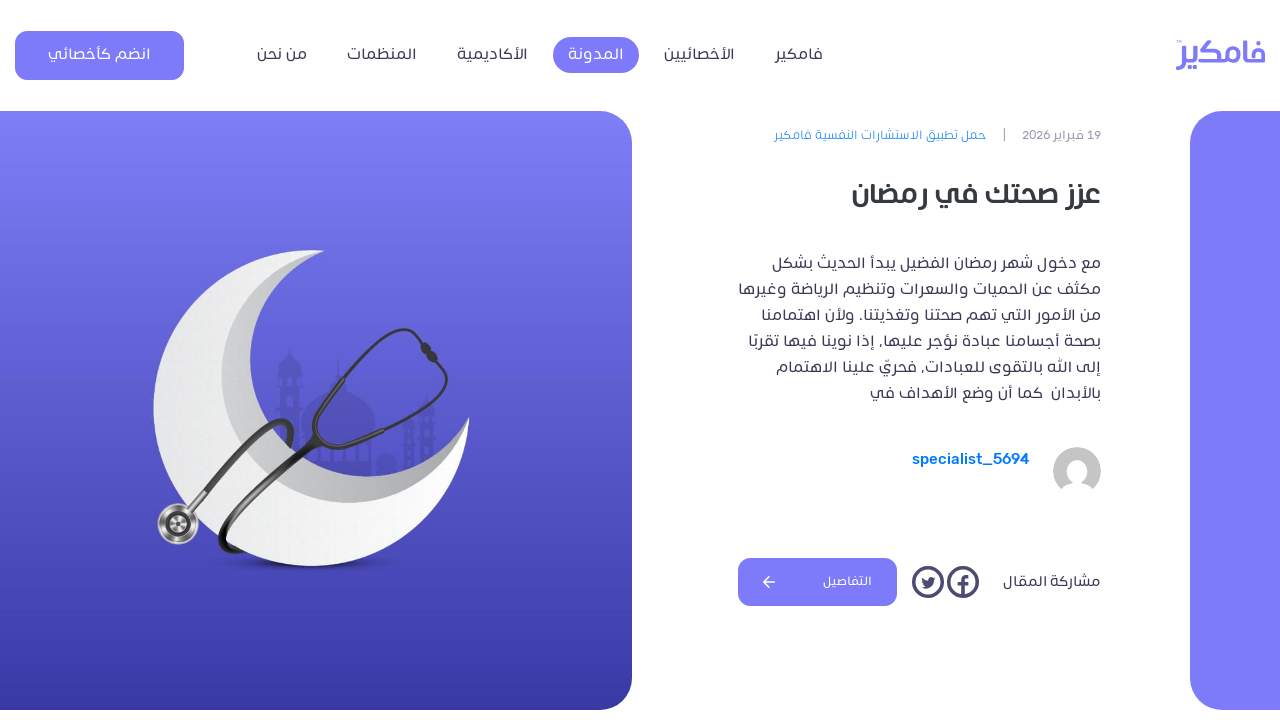